Tests multi-window handling by opening a new browser window, navigating to a different page to get course information, then switching back to the original window and filling a form field with the retrieved text.

Starting URL: https://rahulshettyacademy.com/angularpractice/

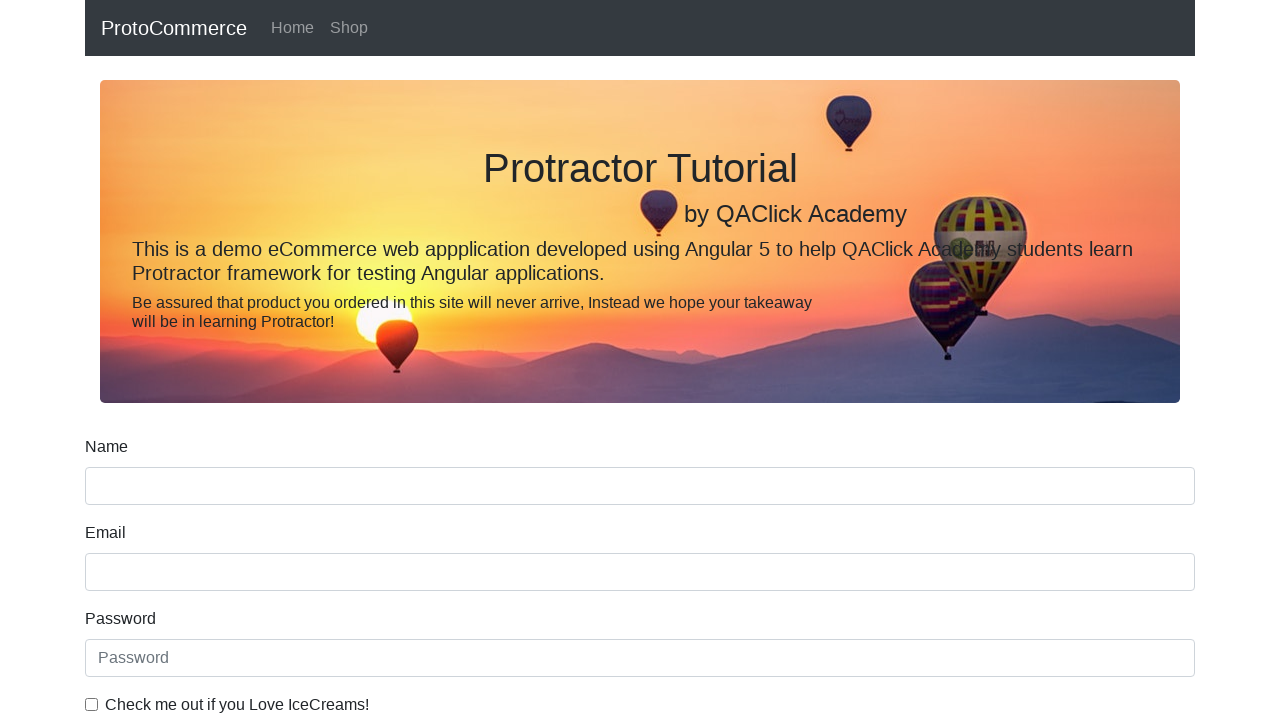

Opened a new browser tab/window
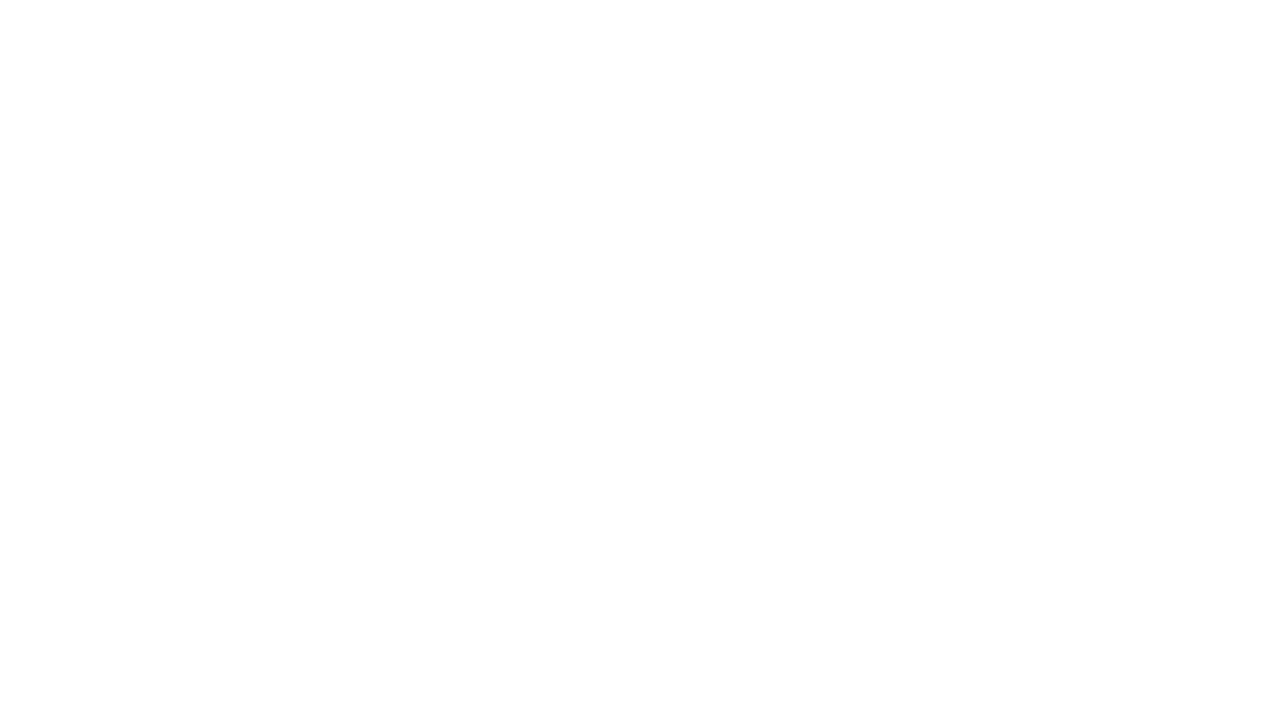

Navigated to Rahul Shetty Academy homepage in new tab
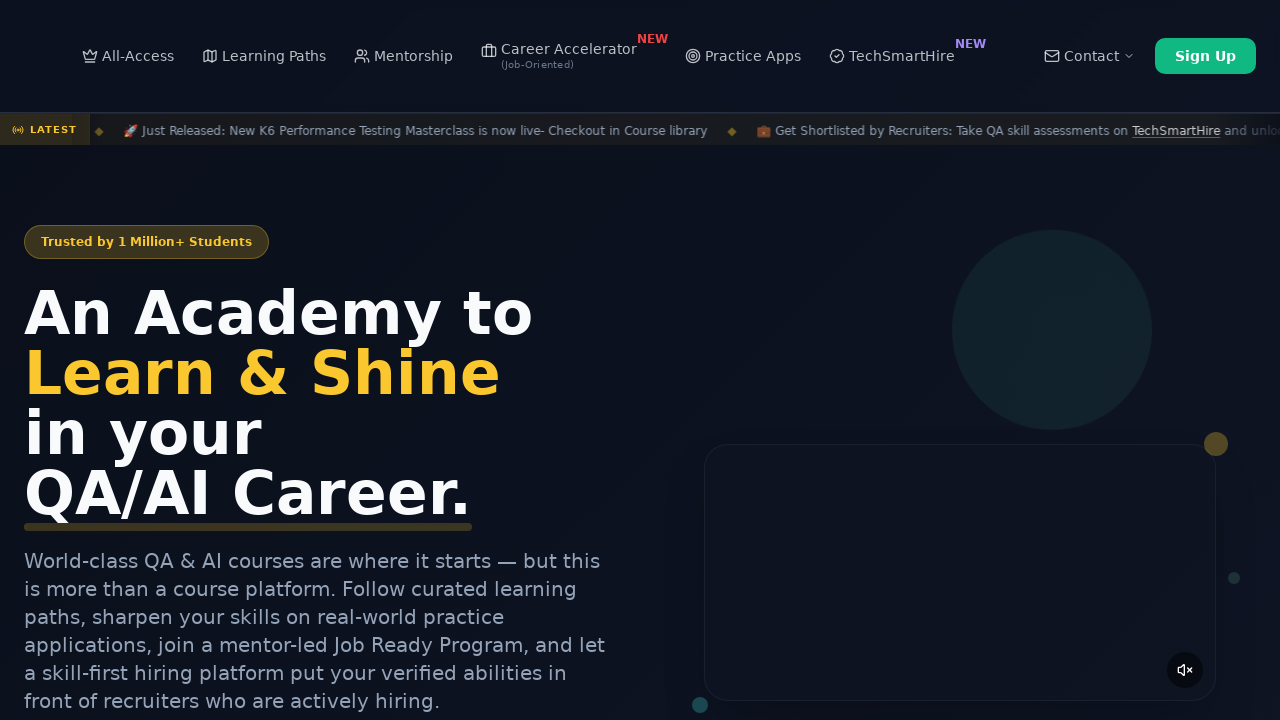

Course links loaded on the homepage
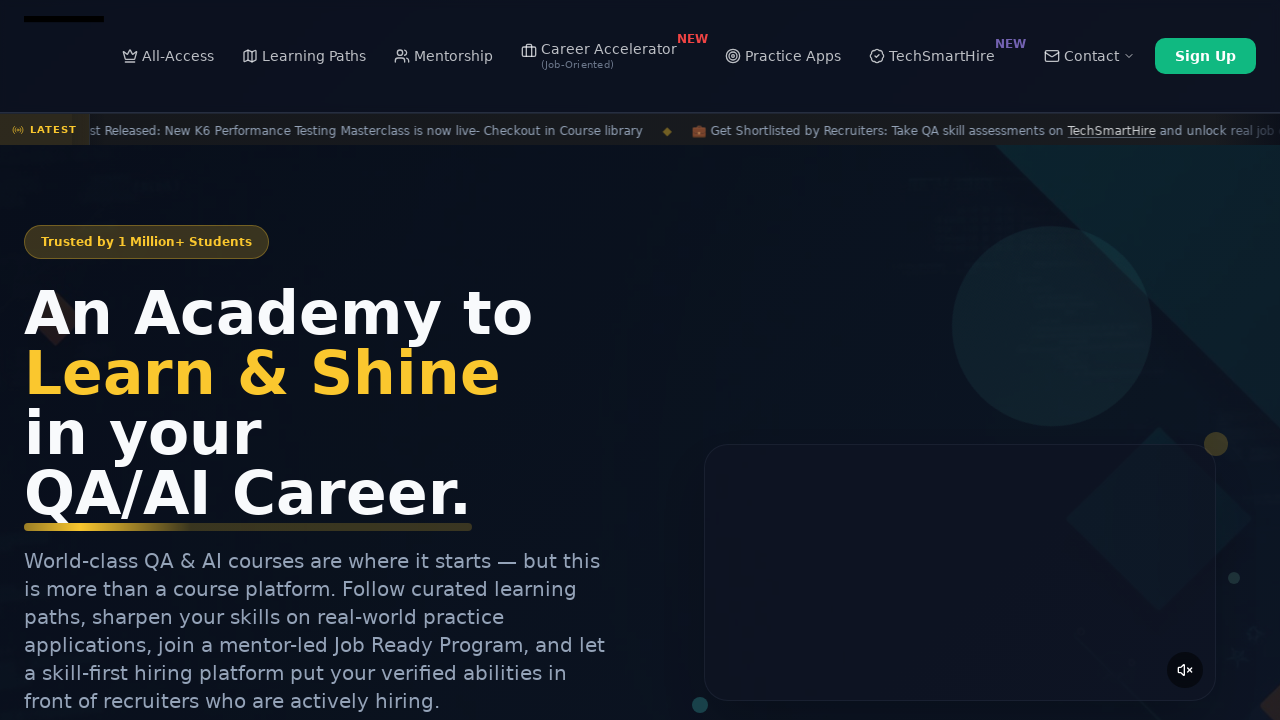

Located all course link elements
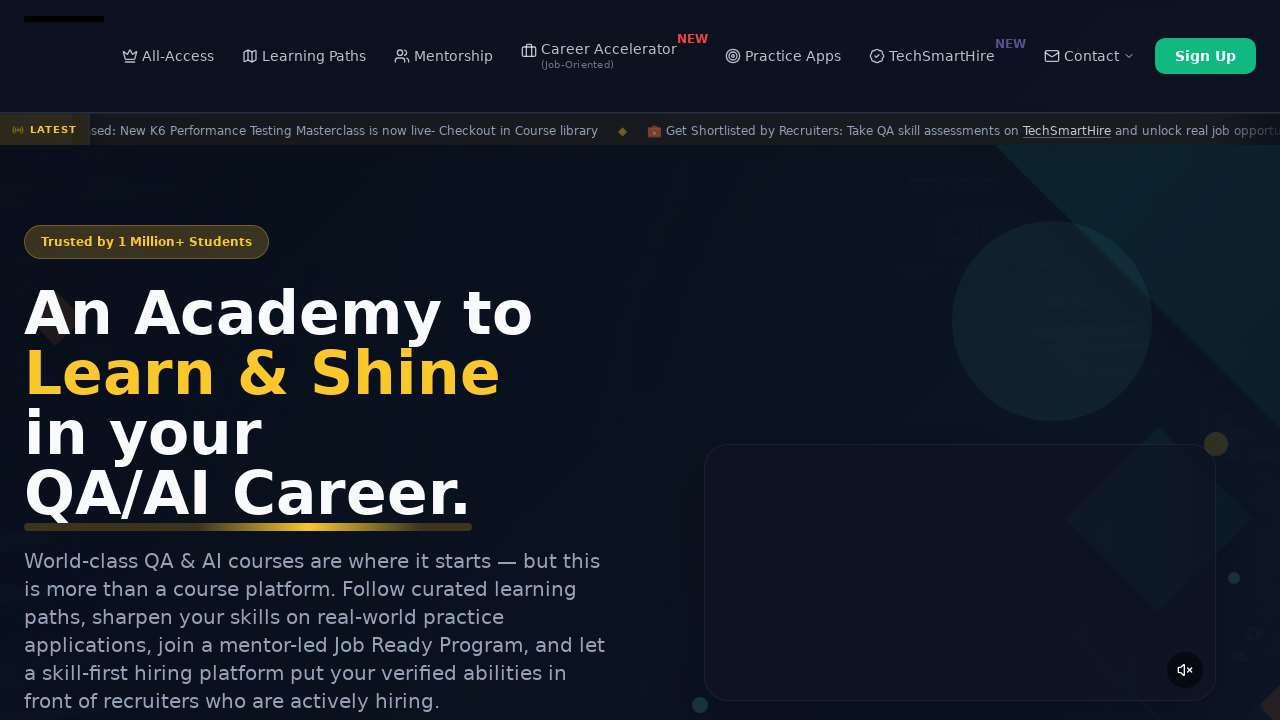

Retrieved course name from second course link: Playwright Testing
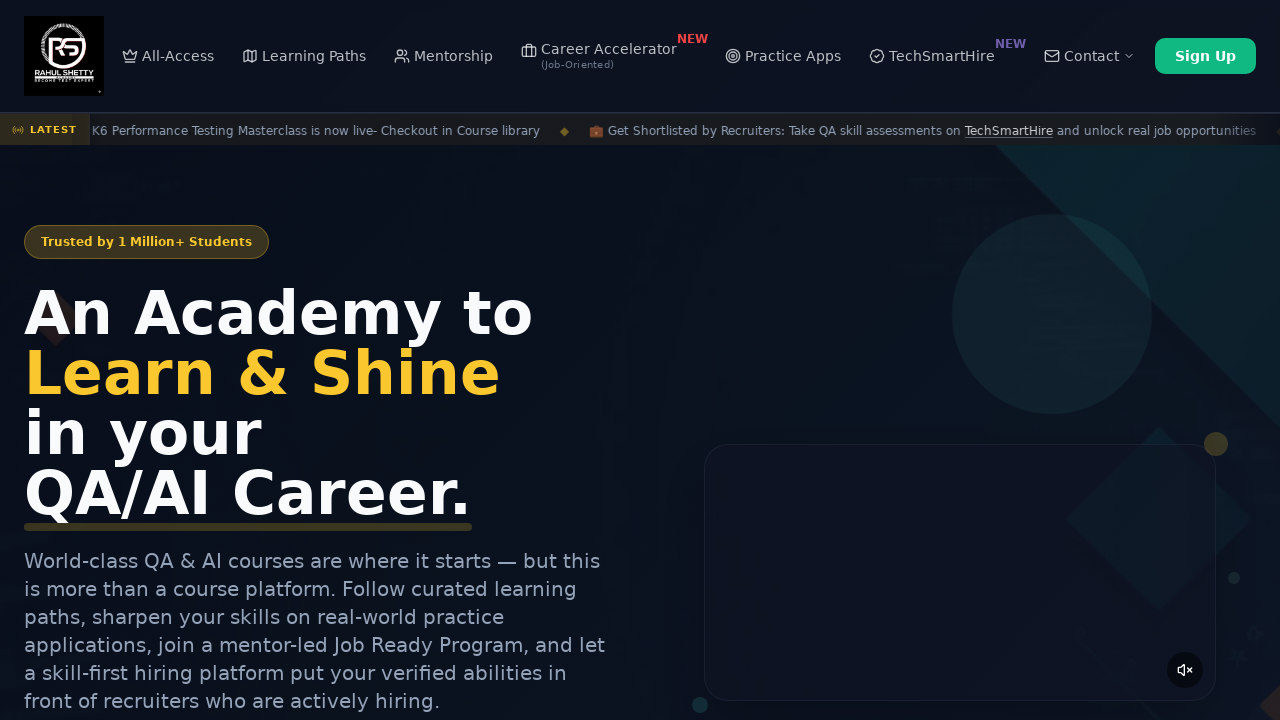

Filled name field with course name: Playwright Testing on input[name='name']
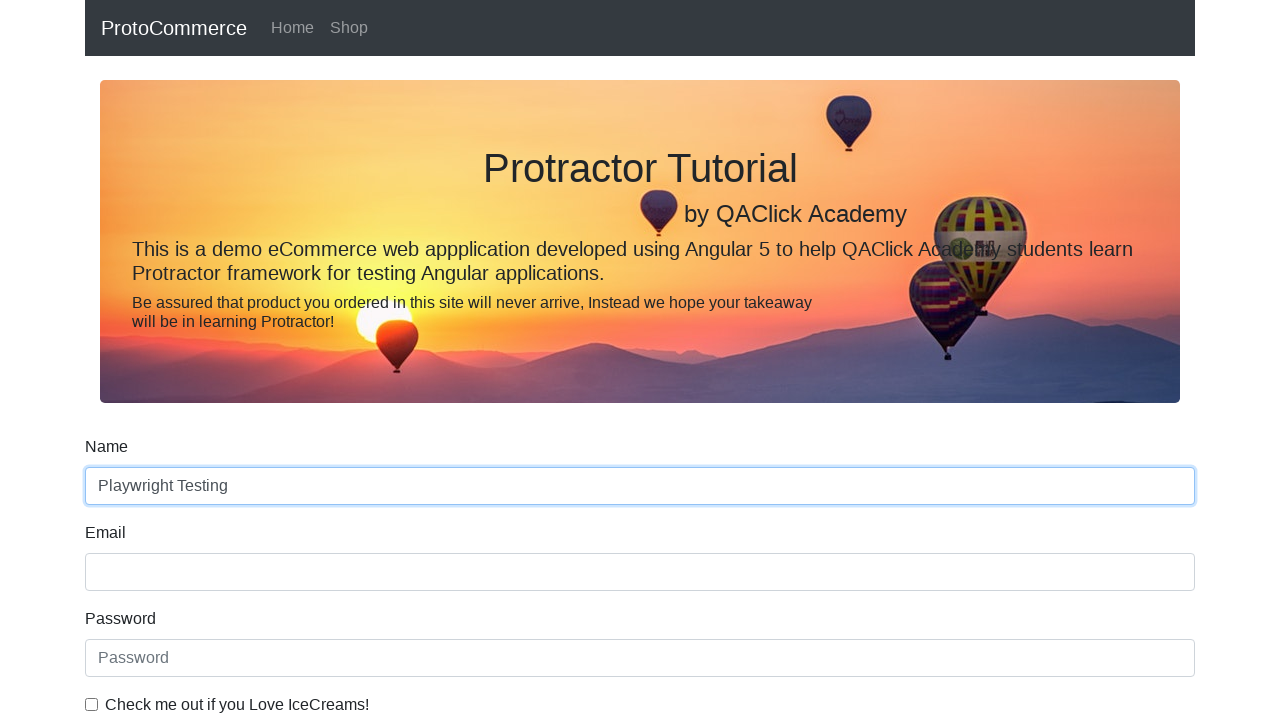

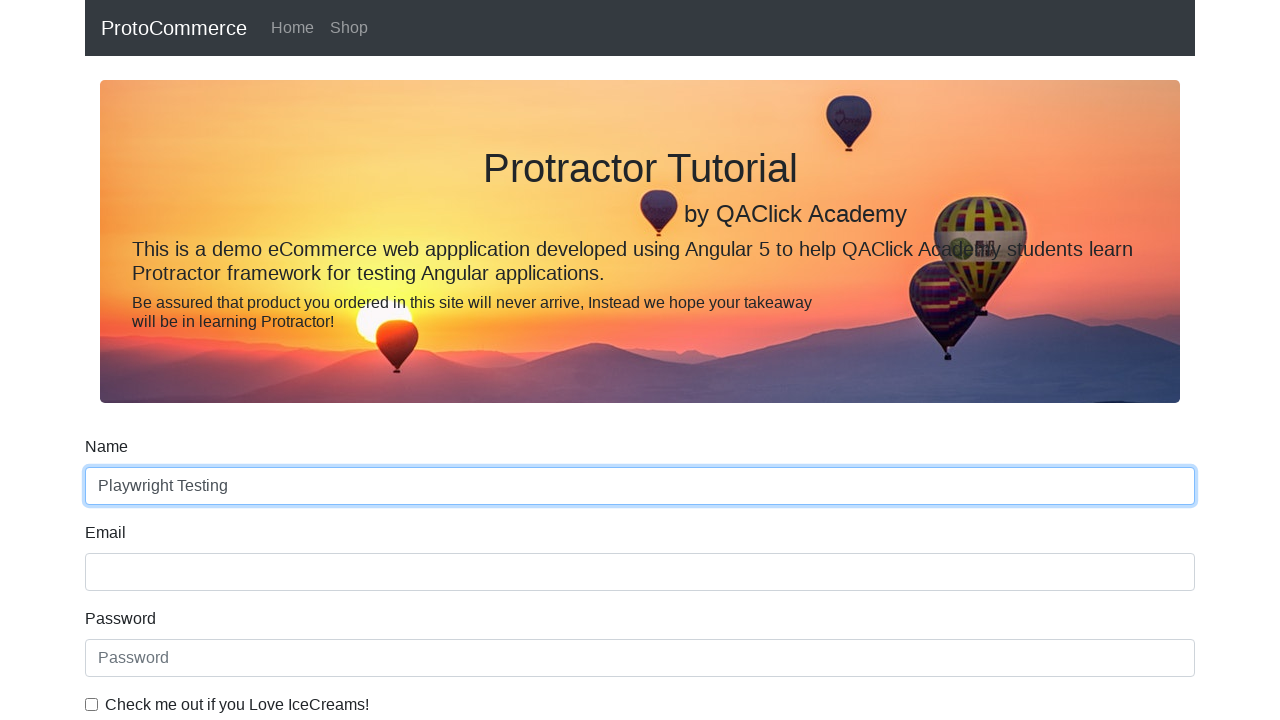